Tests handling a JavaScript confirm dialog by clicking a link that triggers it, then dismissing it

Starting URL: https://www.selenium.dev/documentation/en/webdriver/js_alerts_prompts_and_confirmations/

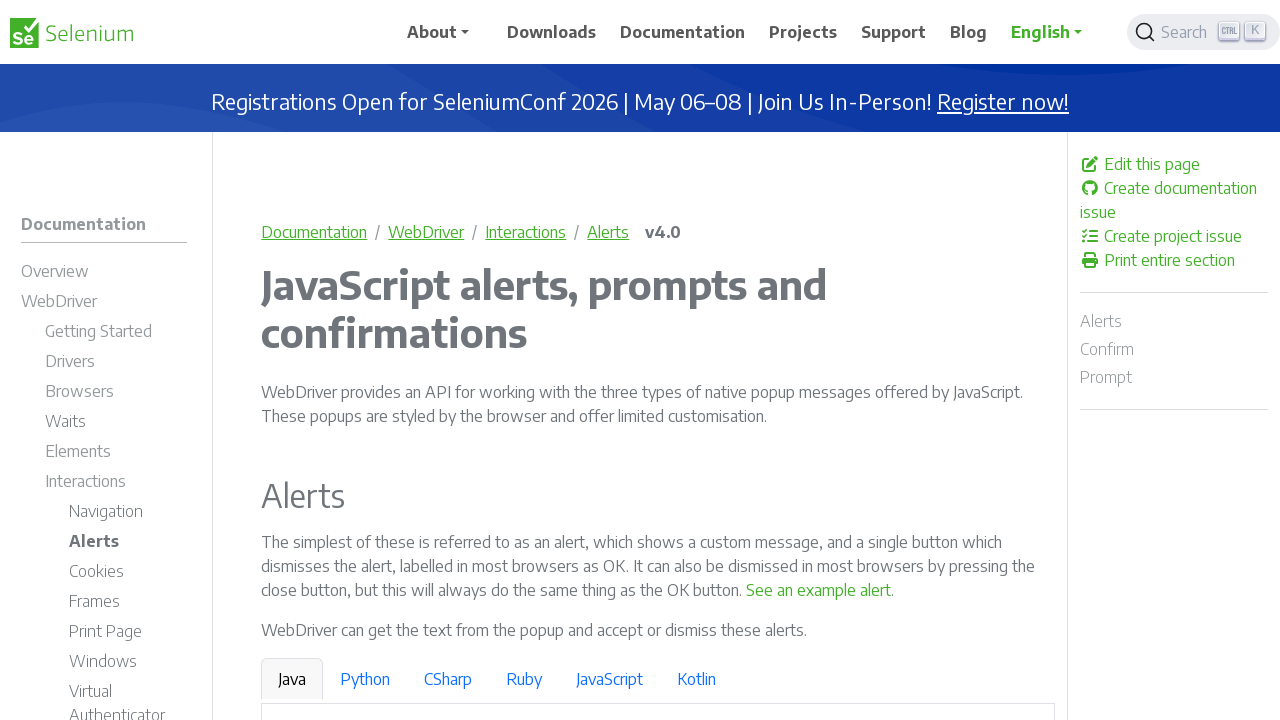

Clicked link to trigger JavaScript confirm dialog at (964, 361) on a:has-text('See a sample confirm')
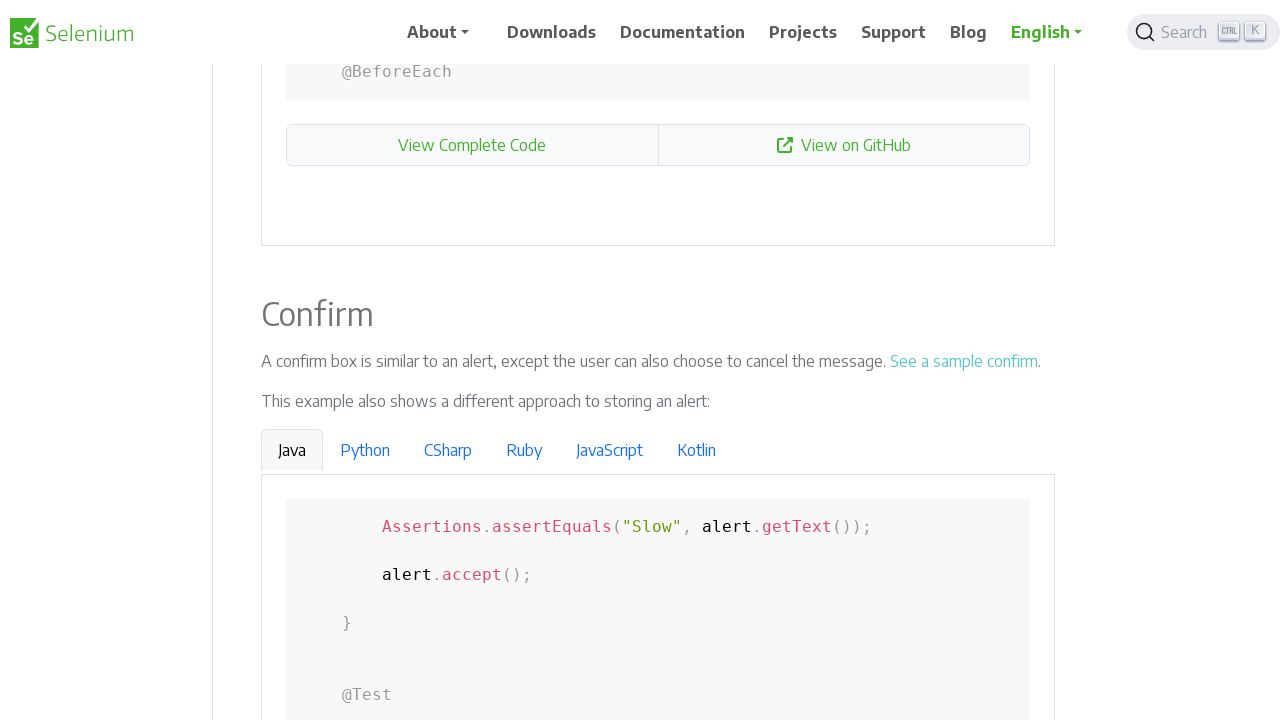

Set up dialog handler to dismiss confirm dialogs
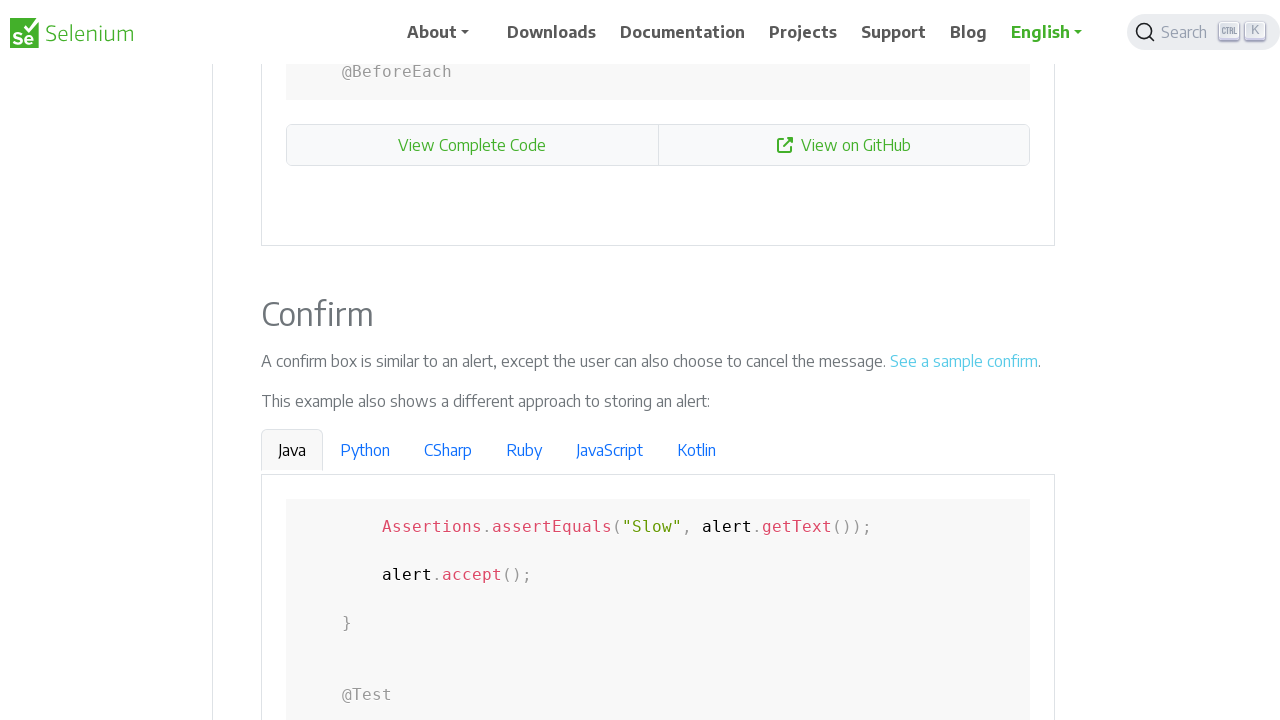

Waited for dialog interaction to complete
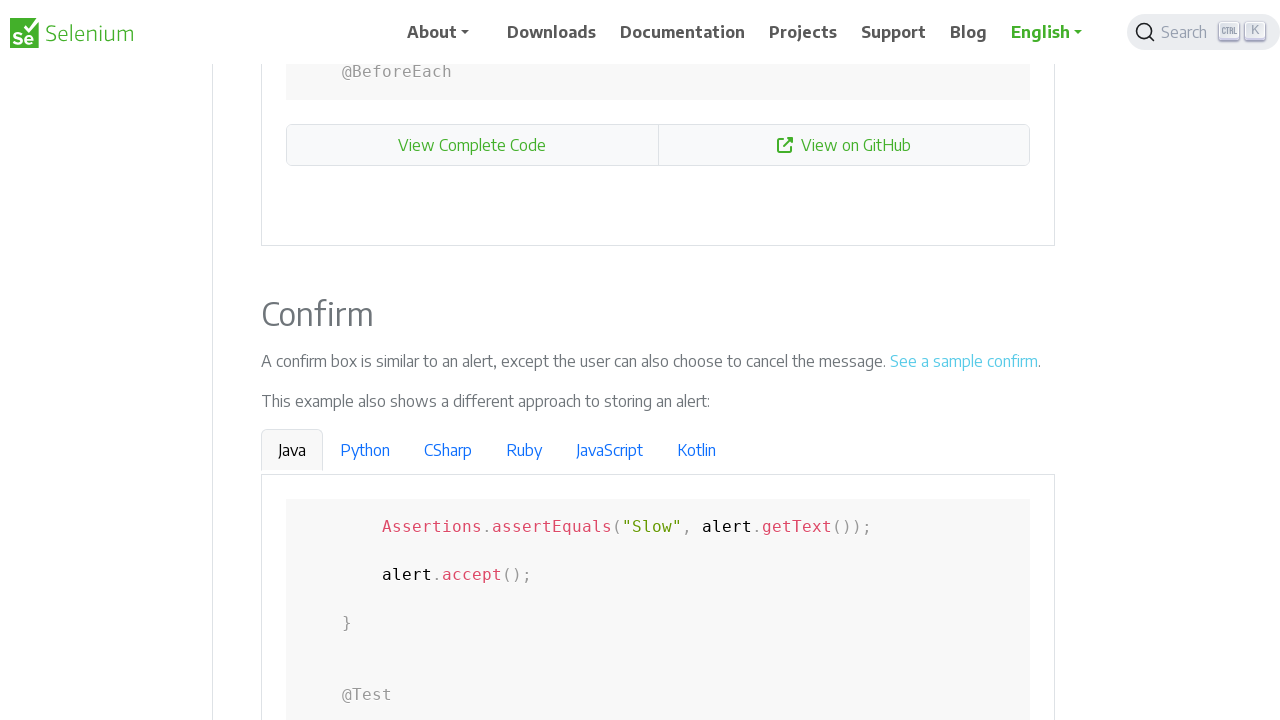

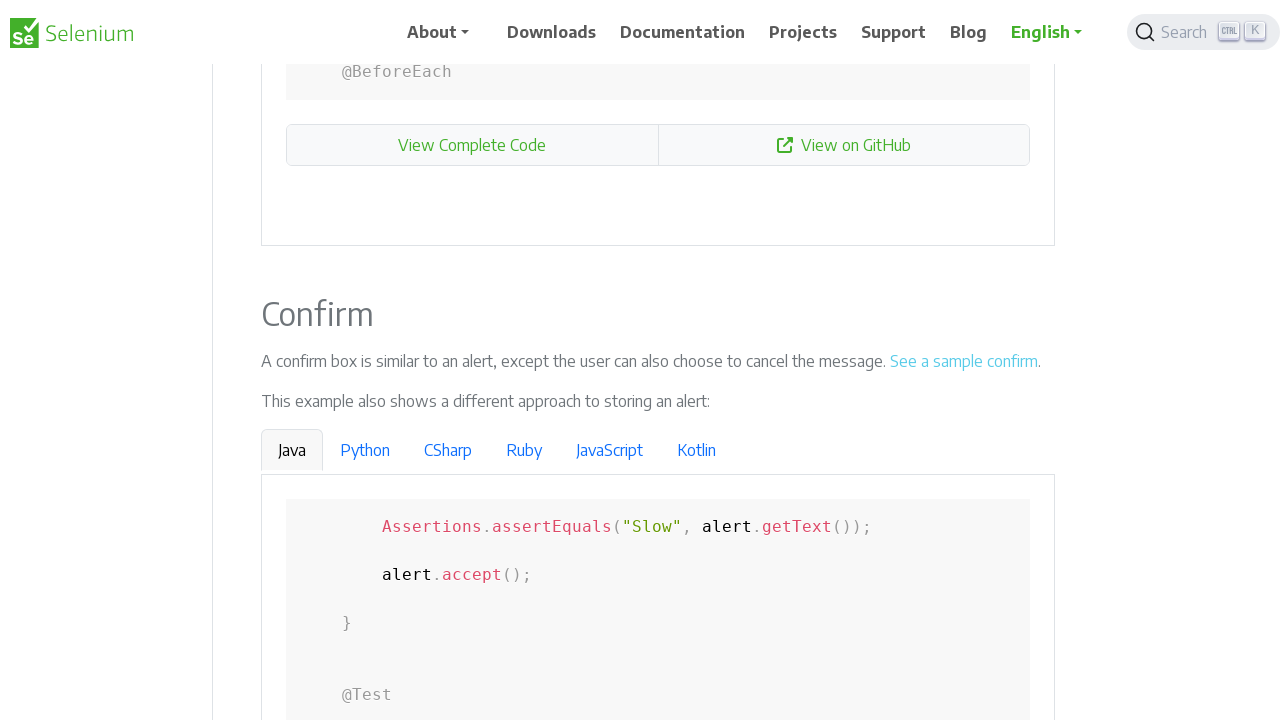